Navigates to the Selenium HQ website and retrieves the page title to verify the page loaded correctly

Starting URL: http://www.seleniumhq.org/

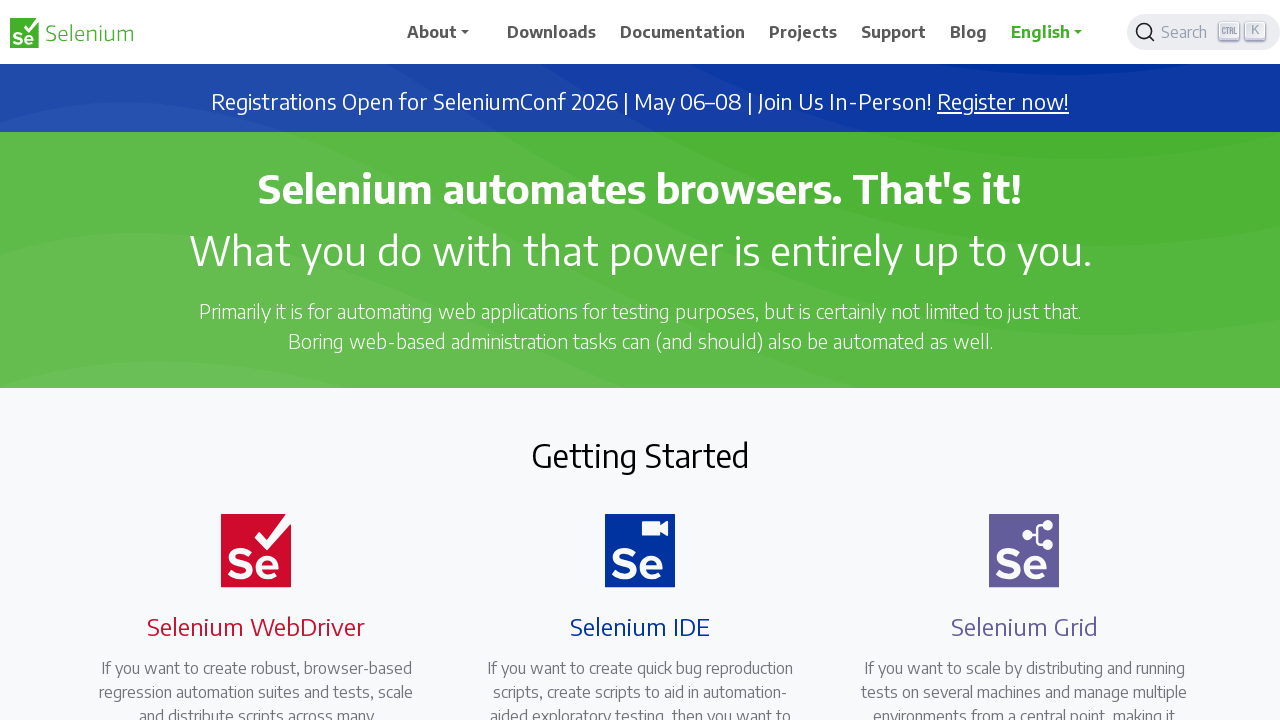

Navigated to Selenium HQ website at http://www.seleniumhq.org/
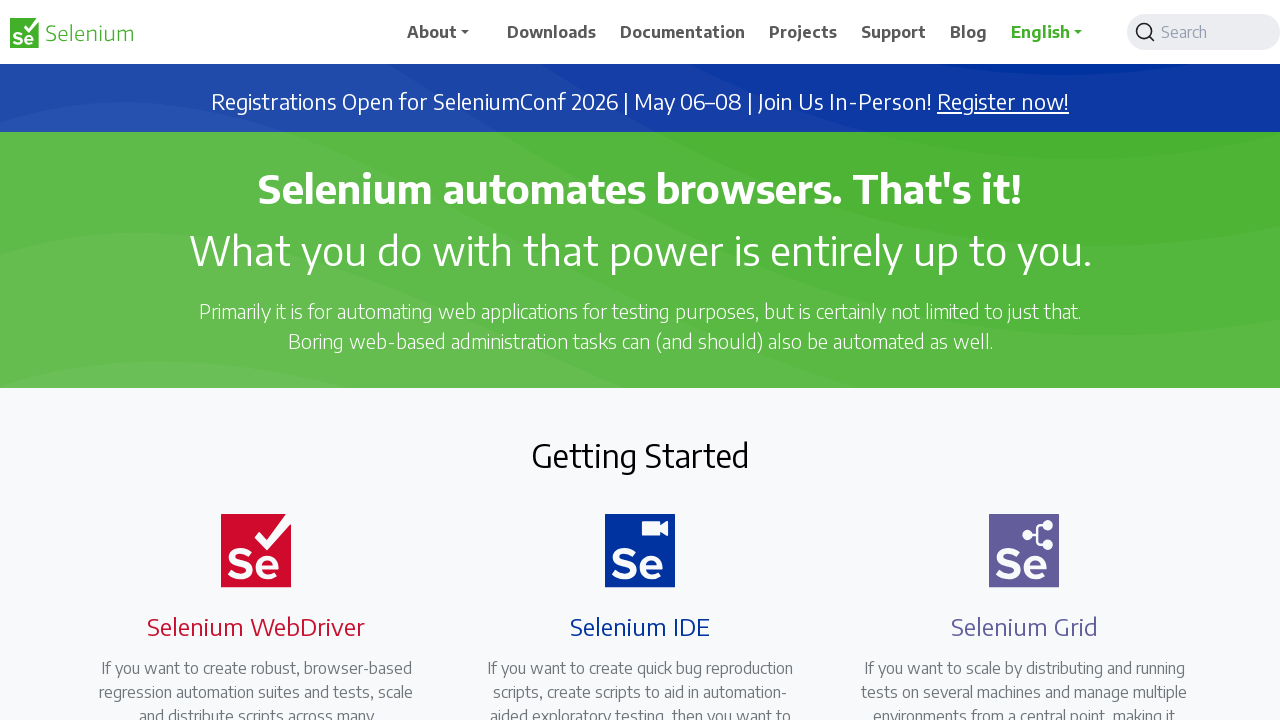

Page DOM content loaded
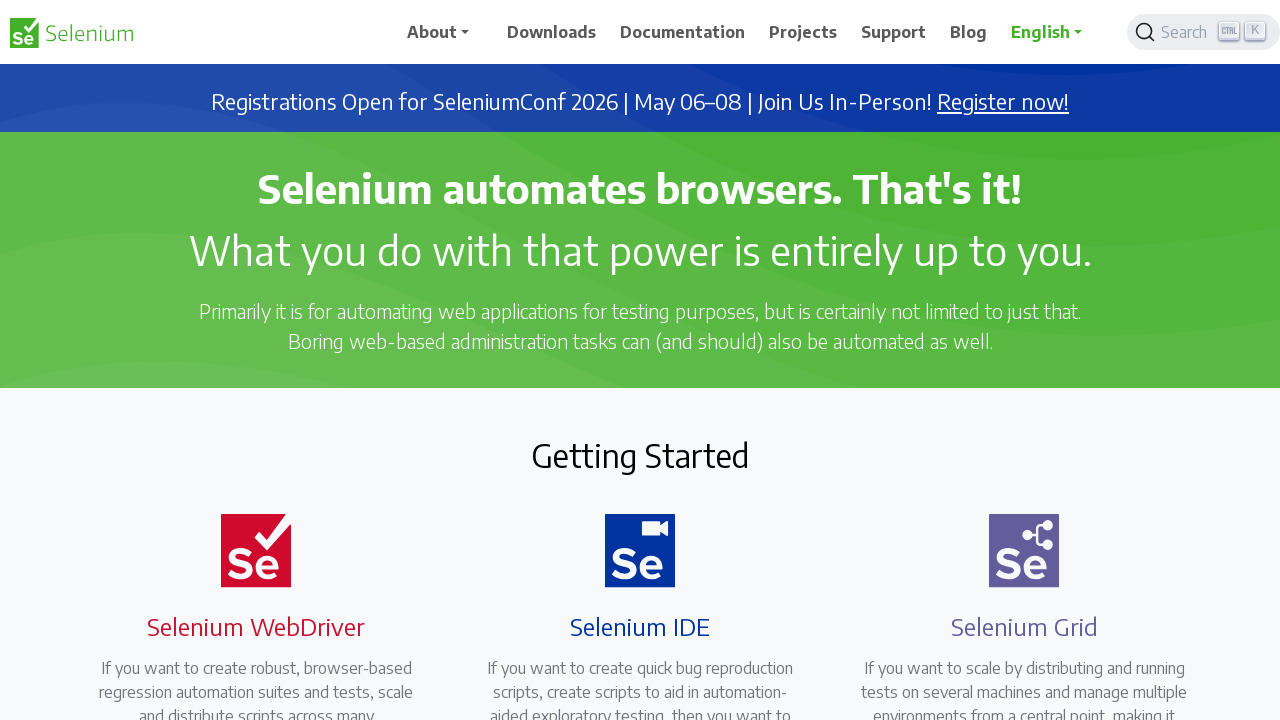

Retrieved page title: Selenium
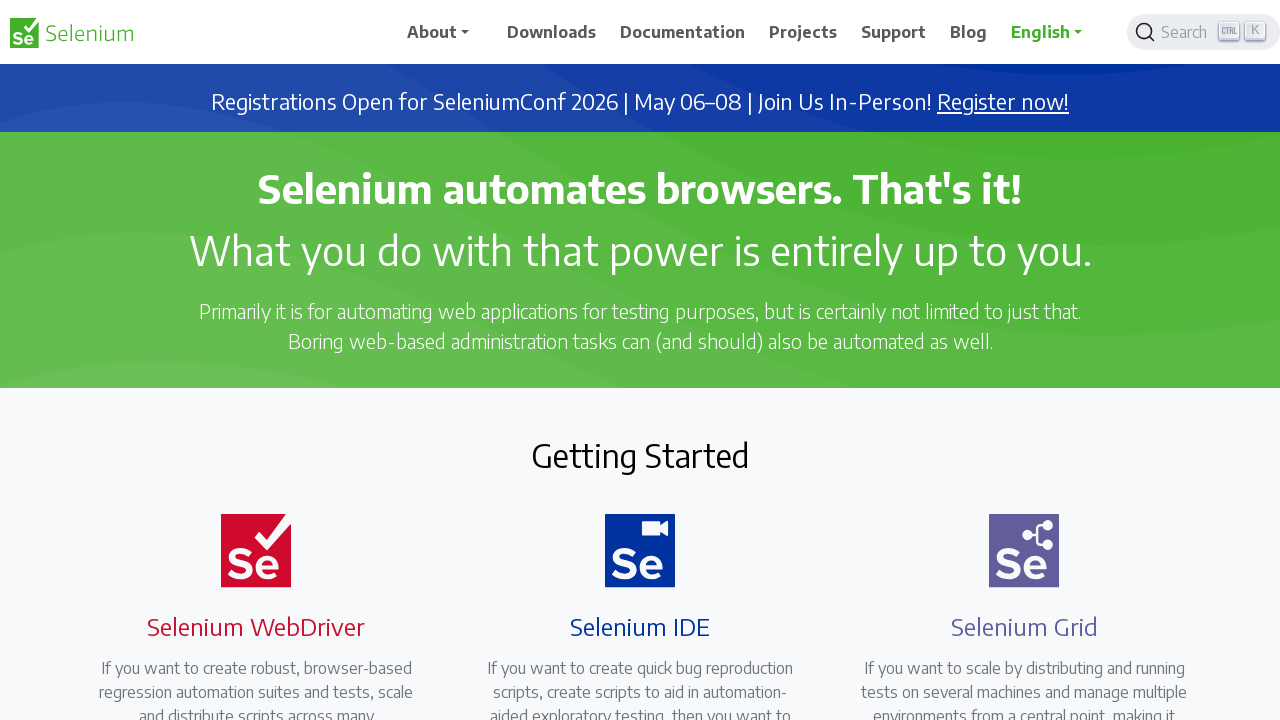

Verified page title is 'Selenium' - page loaded correctly
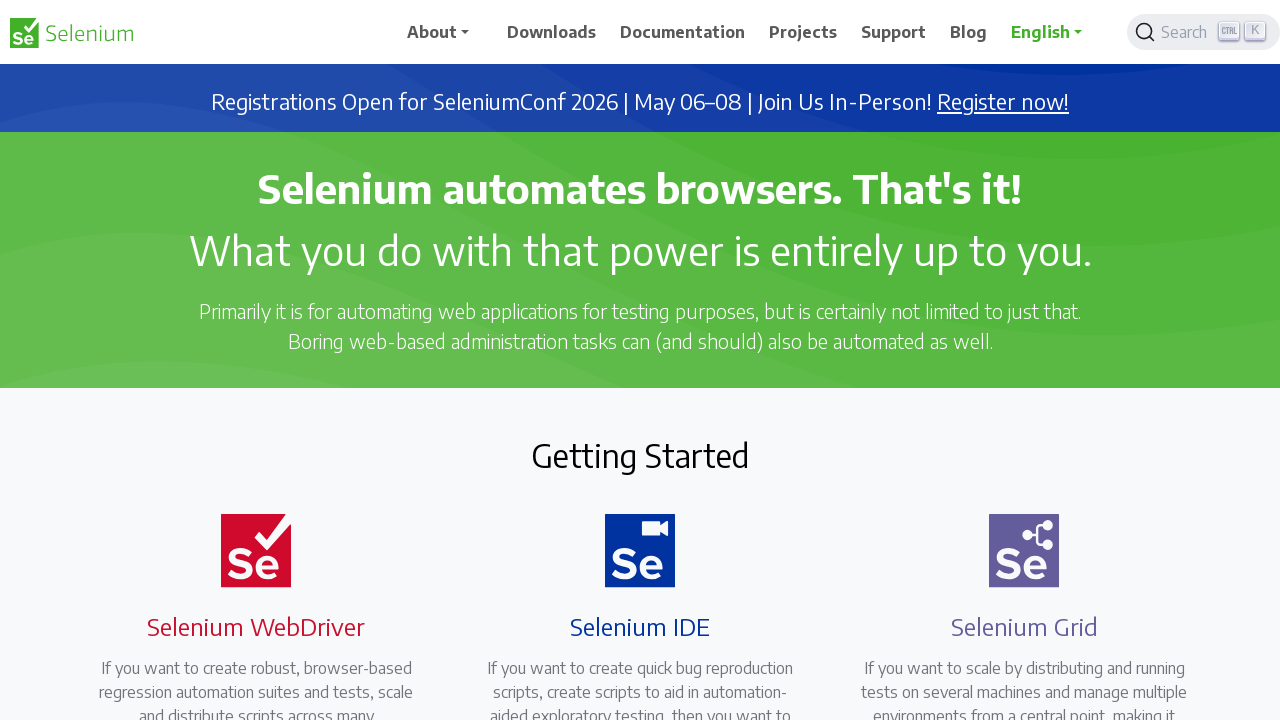

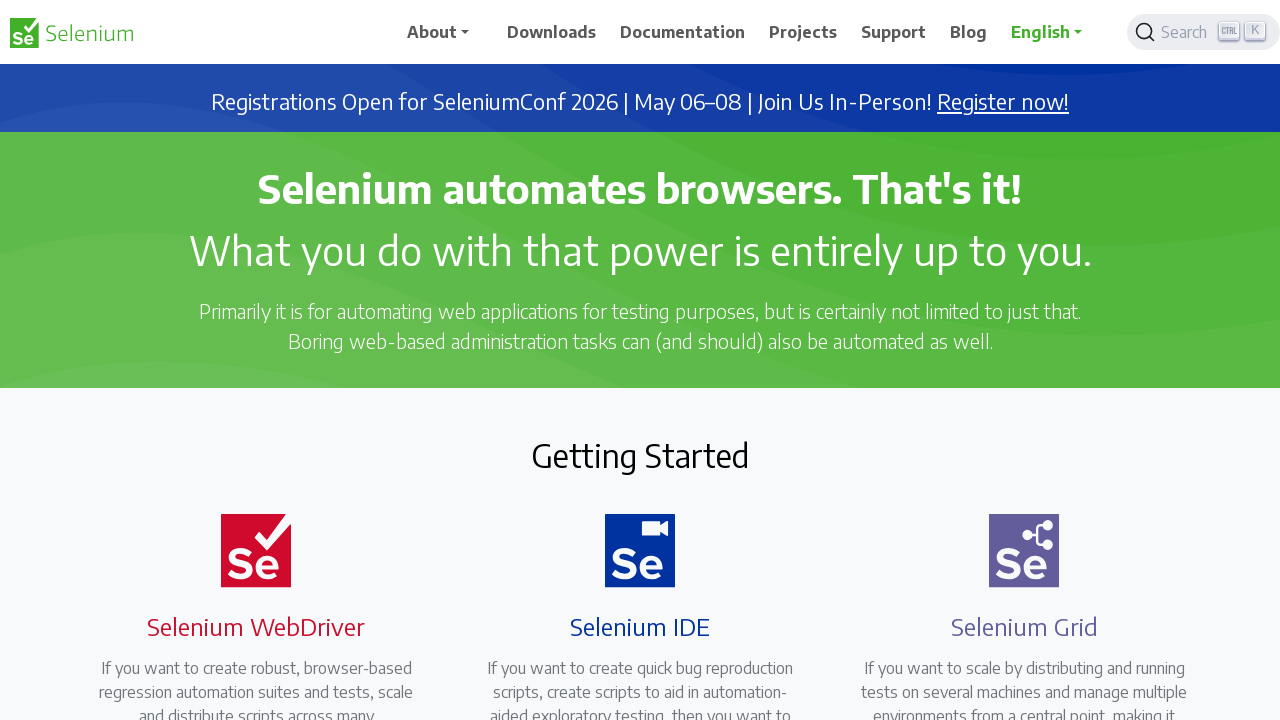